Tests window/tab switching functionality by opening a new window, switching to it, verifying its title, then closing it and returning to the original window

Starting URL: https://the-internet.herokuapp.com/windows

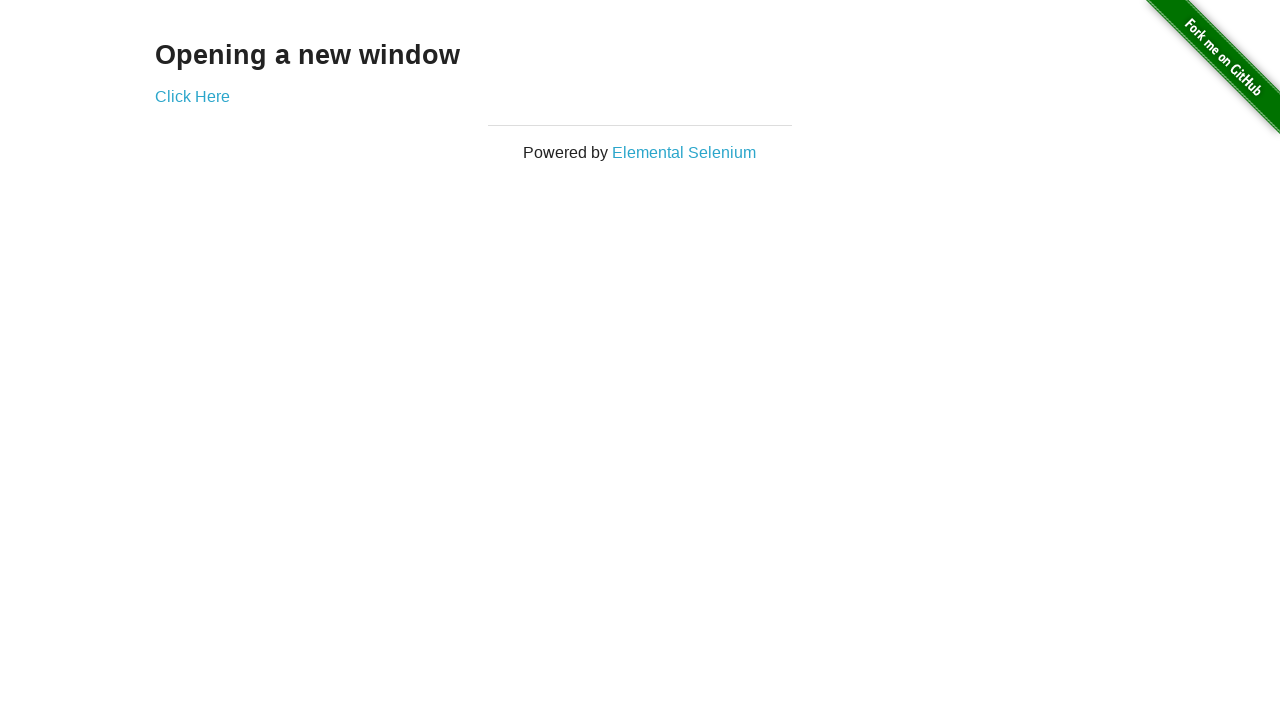

Stored reference to parent window/page
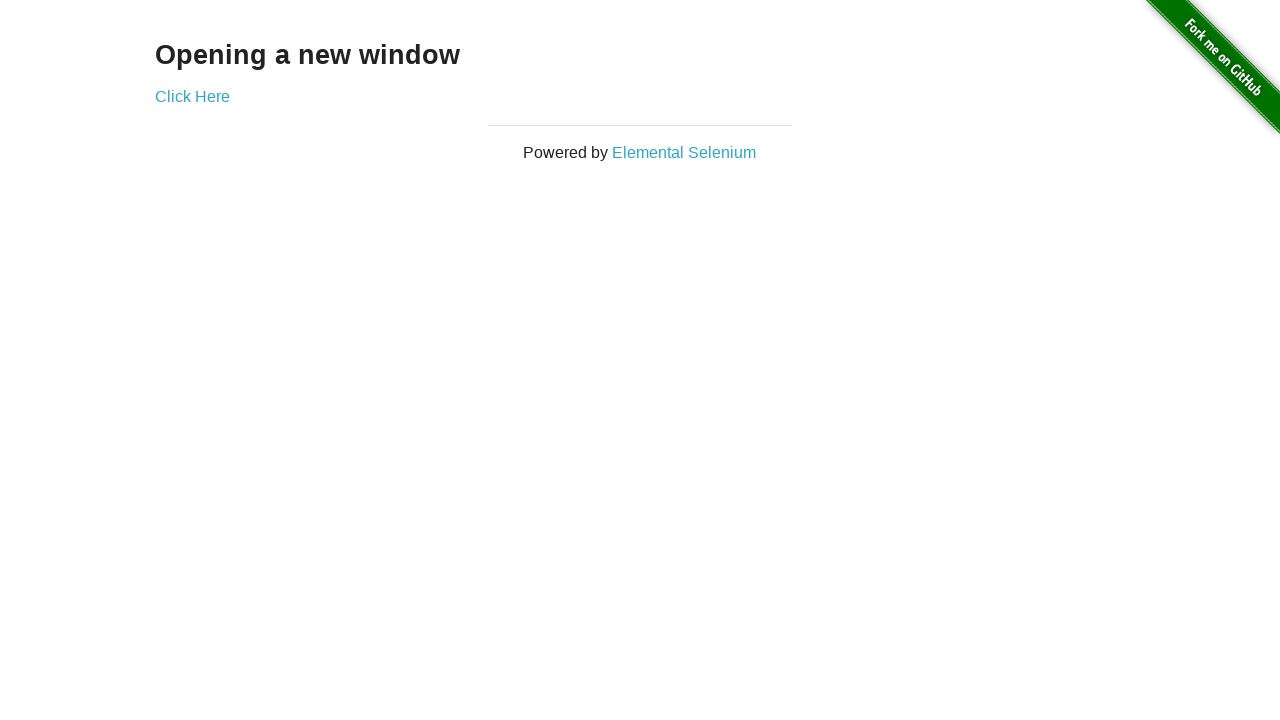

Clicked 'Click Here' link to open new window at (192, 96) on text='Click Here'
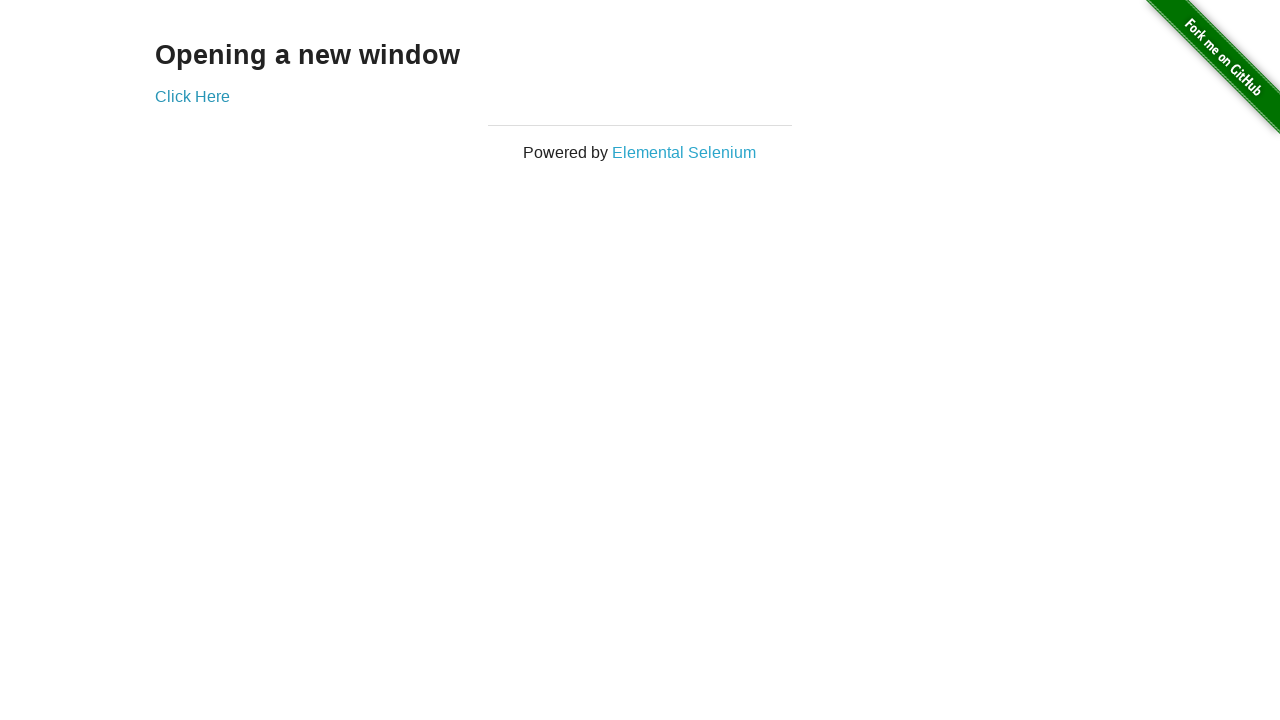

New window/popup opened and captured
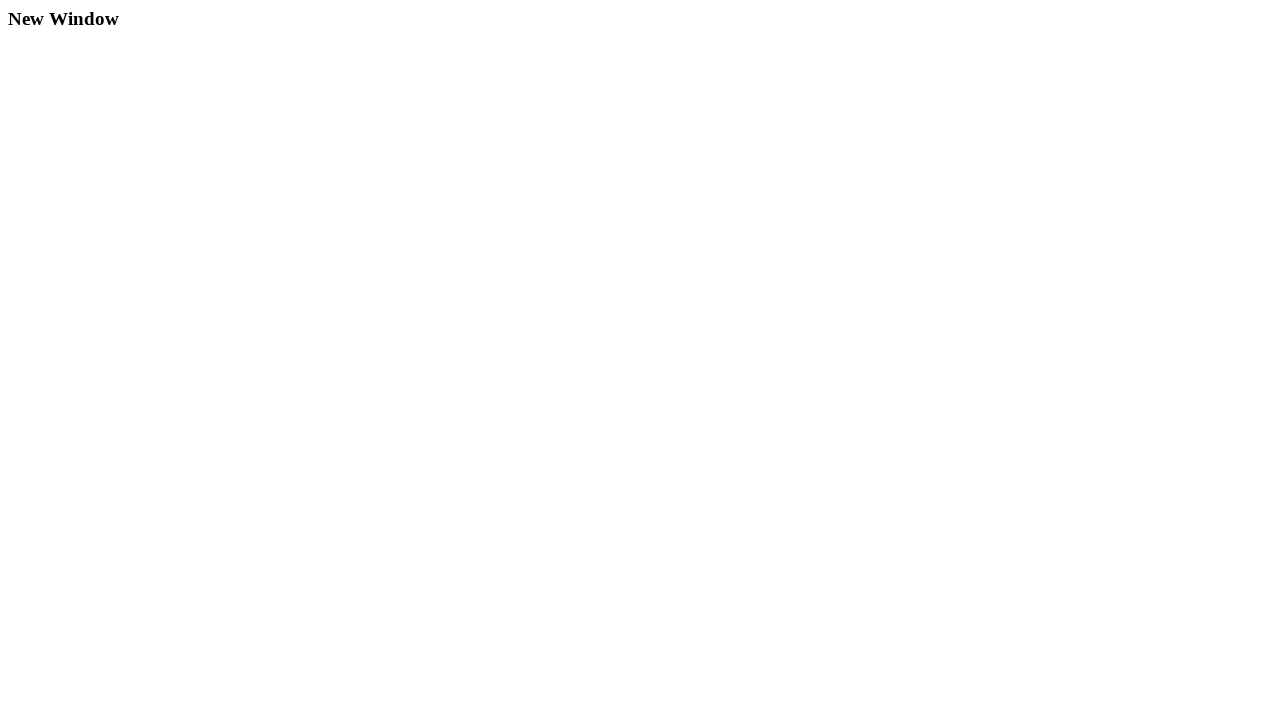

New page finished loading
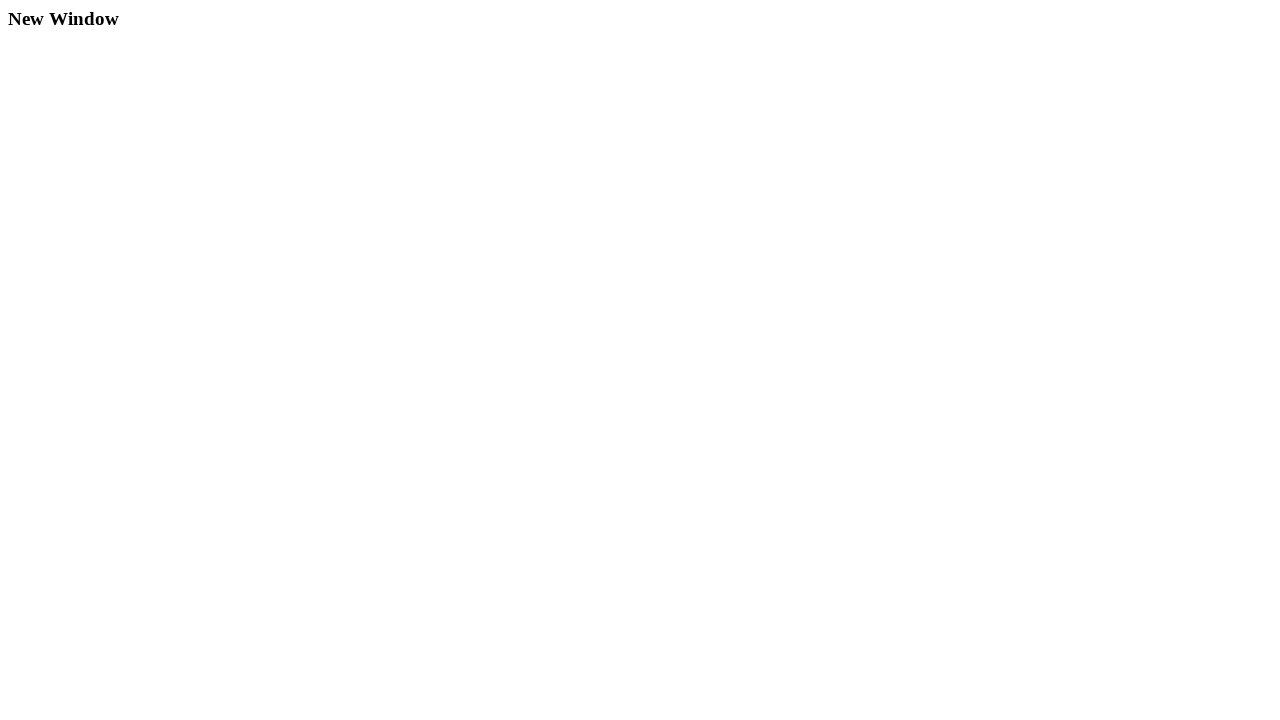

Verified new window title is 'New Window'
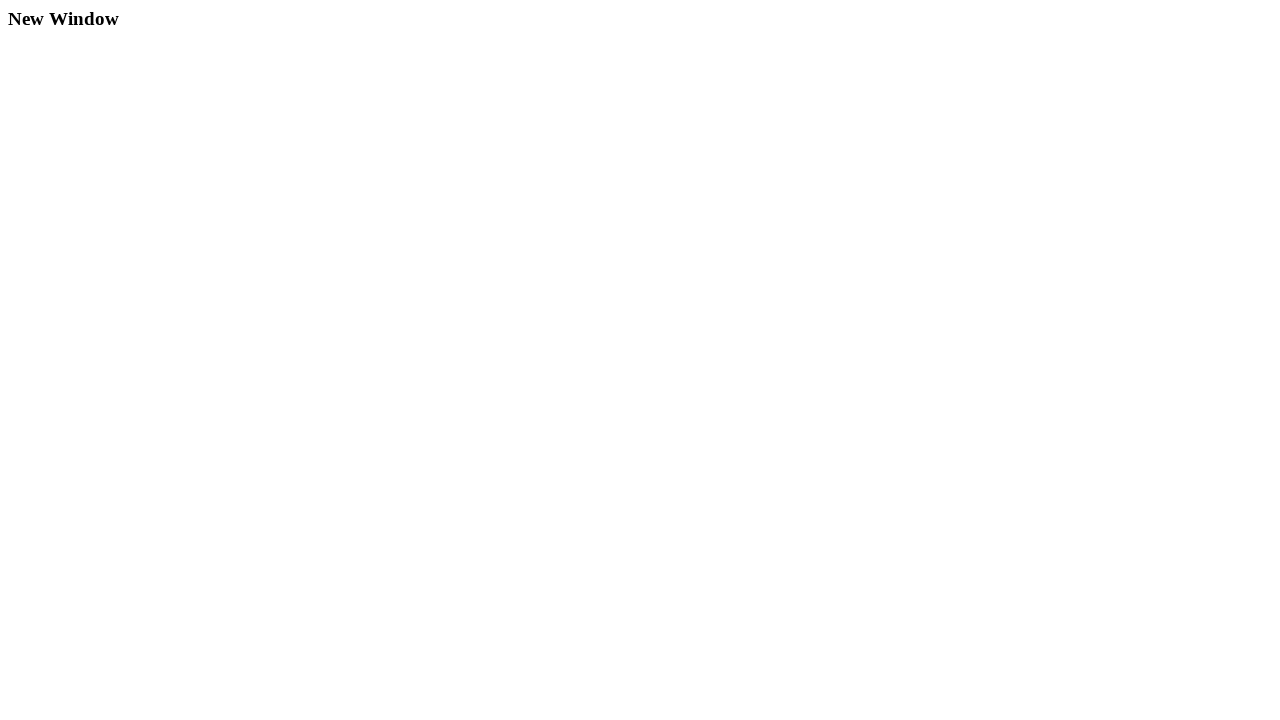

Closed the new window
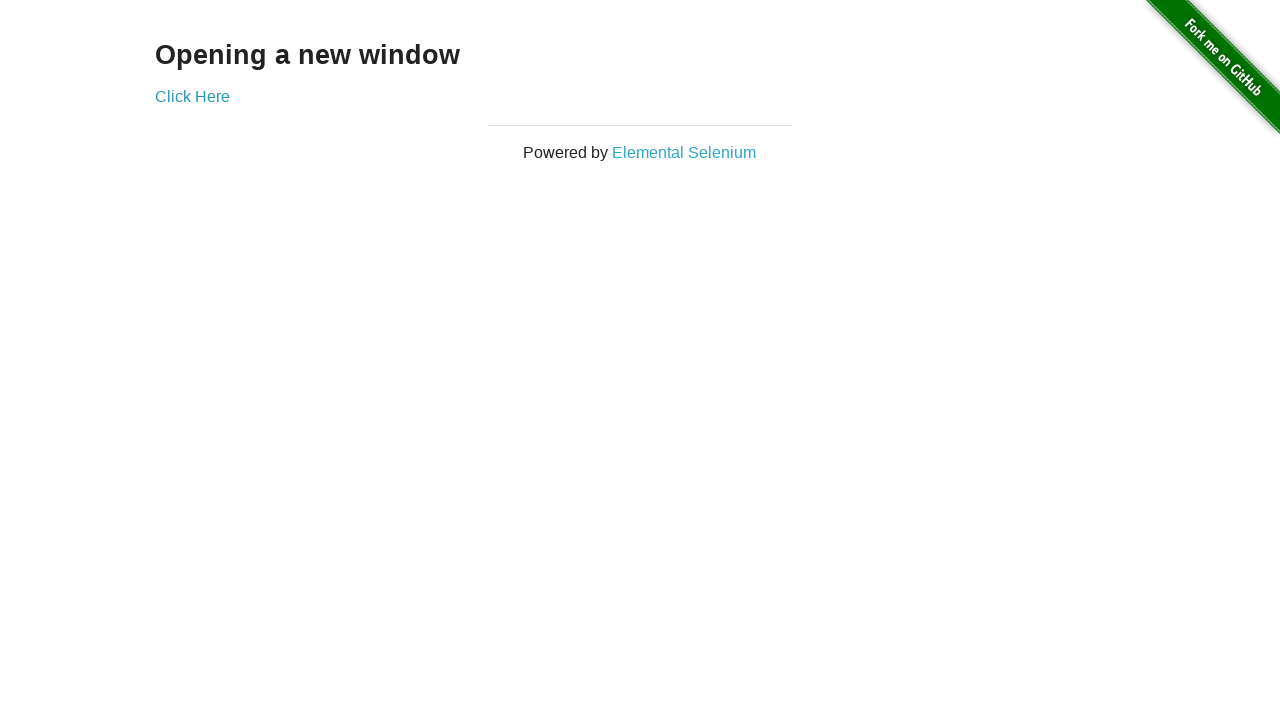

Verified we're back on parent page - h3 element is visible
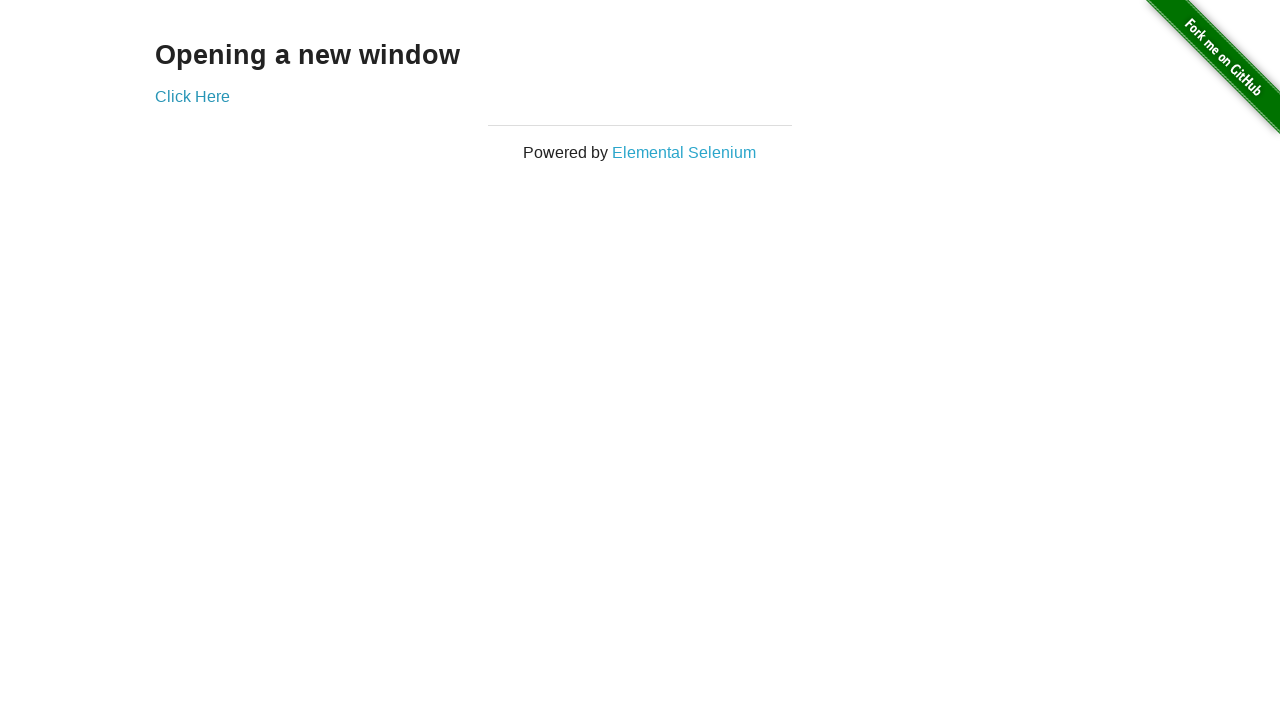

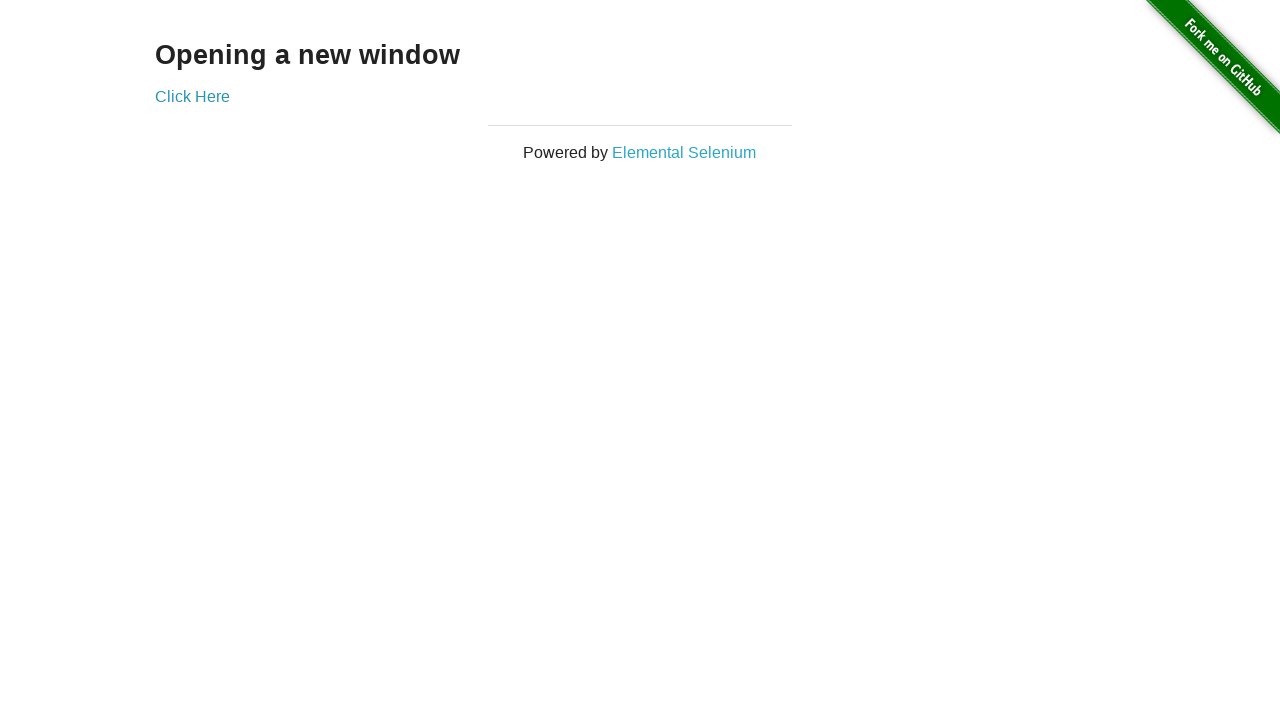